Tests highlighting an element on a page by finding a specific element and applying a temporary red dashed border style to visually identify it.

Starting URL: http://the-internet.herokuapp.com/large

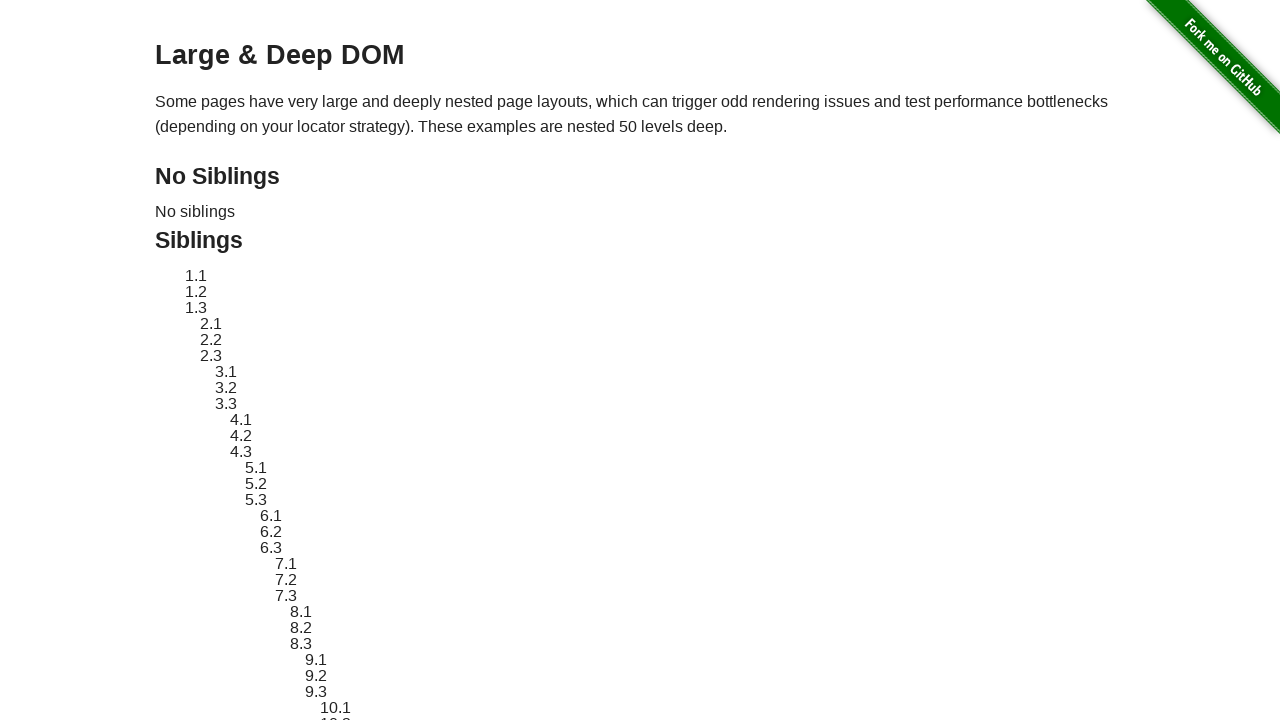

Located target element with ID 'sibling-2.3'
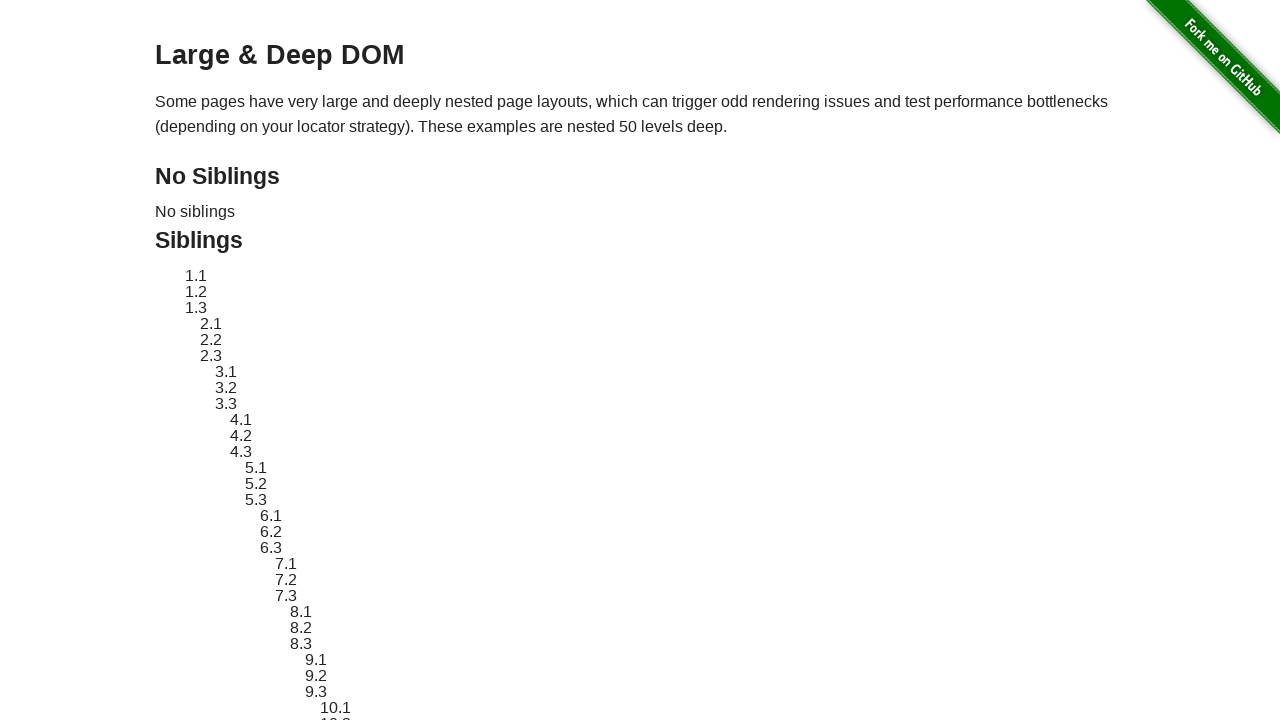

Retrieved original style attribute from target element
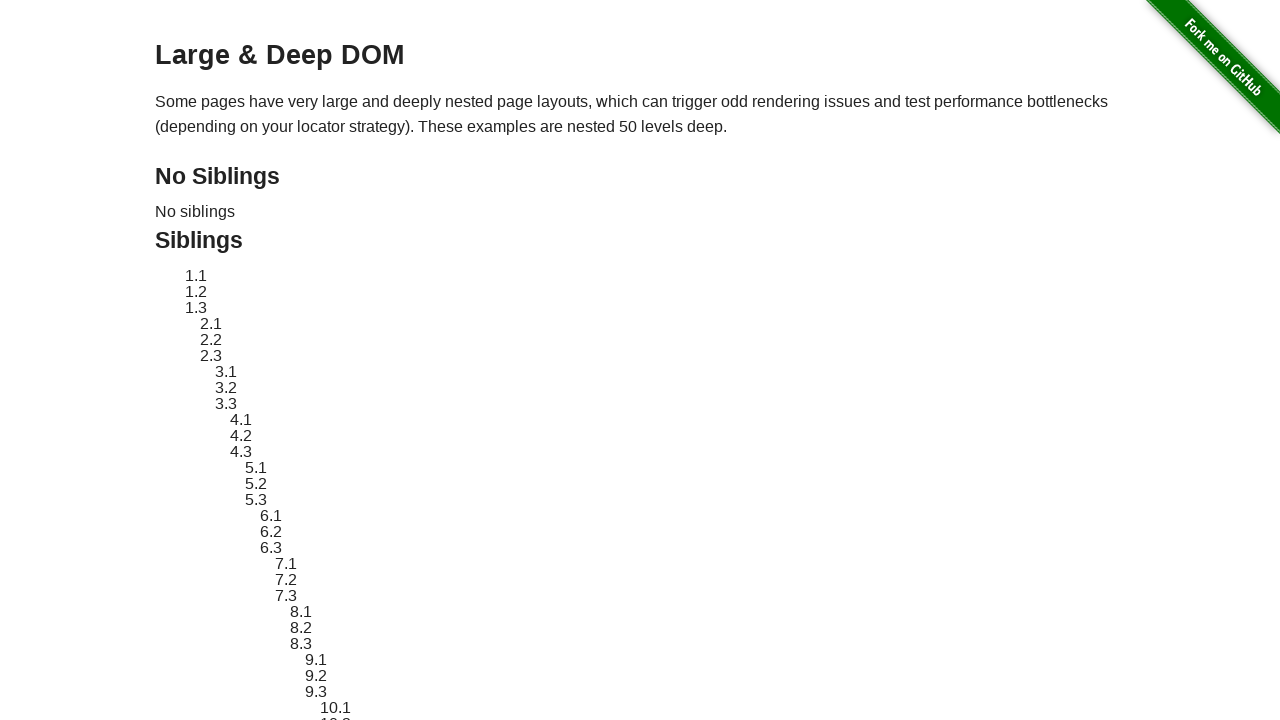

Applied red dashed border highlight style to target element
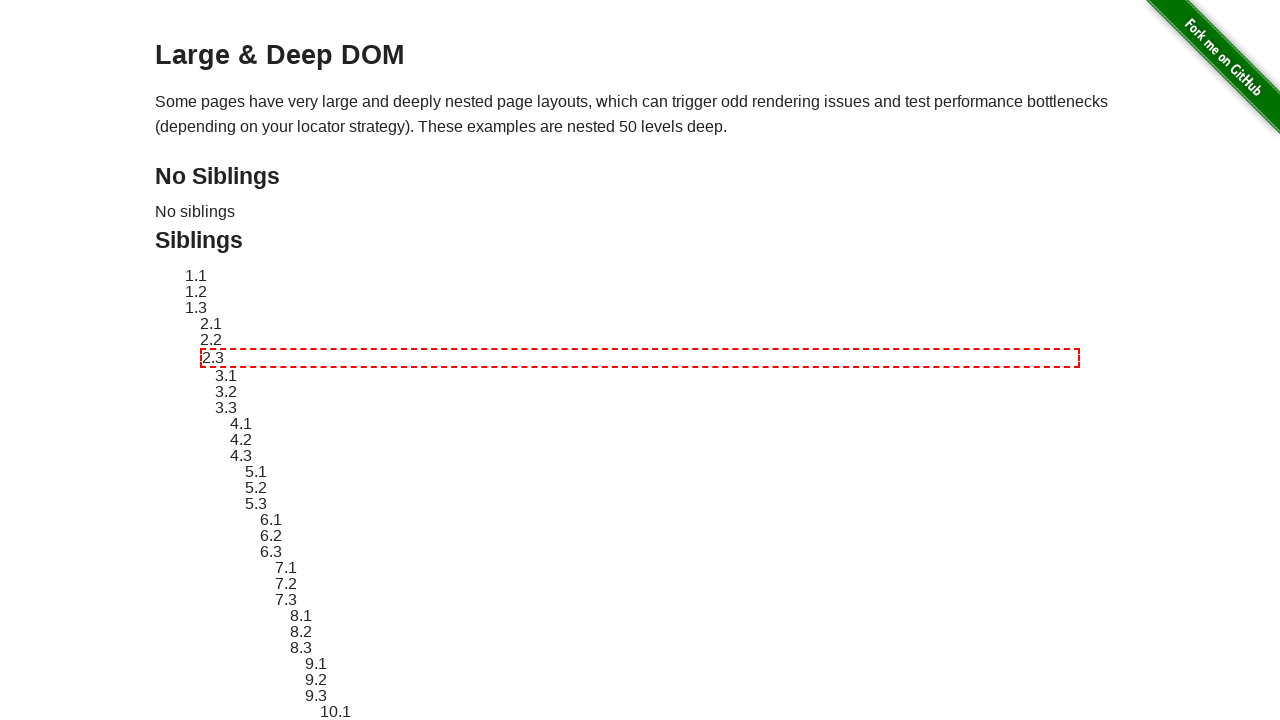

Waited 2 seconds to view the highlighted element
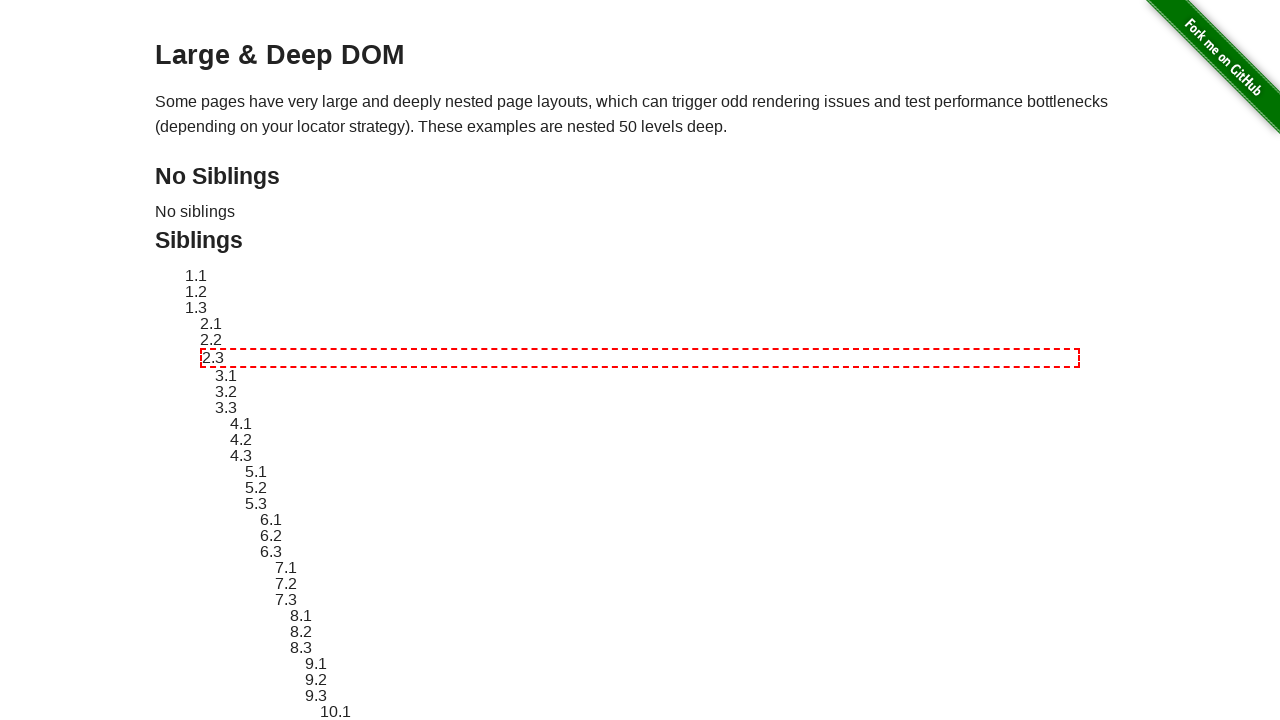

Reverted target element to its original style
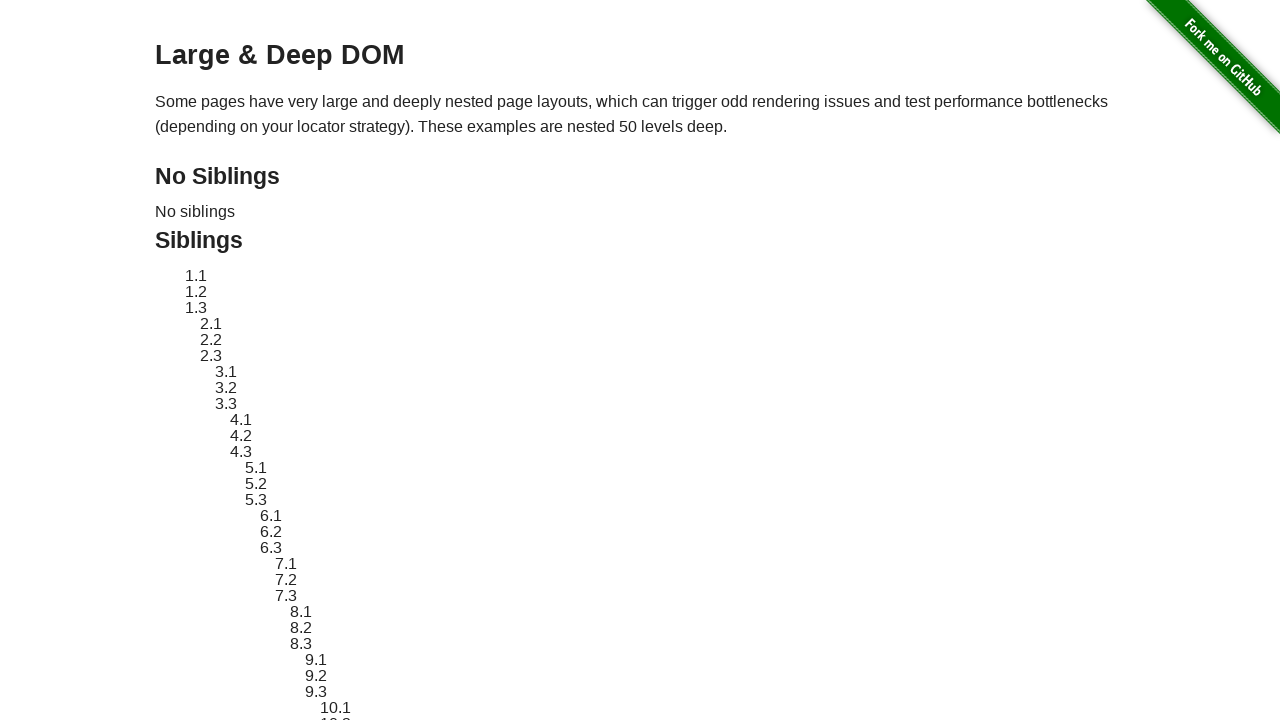

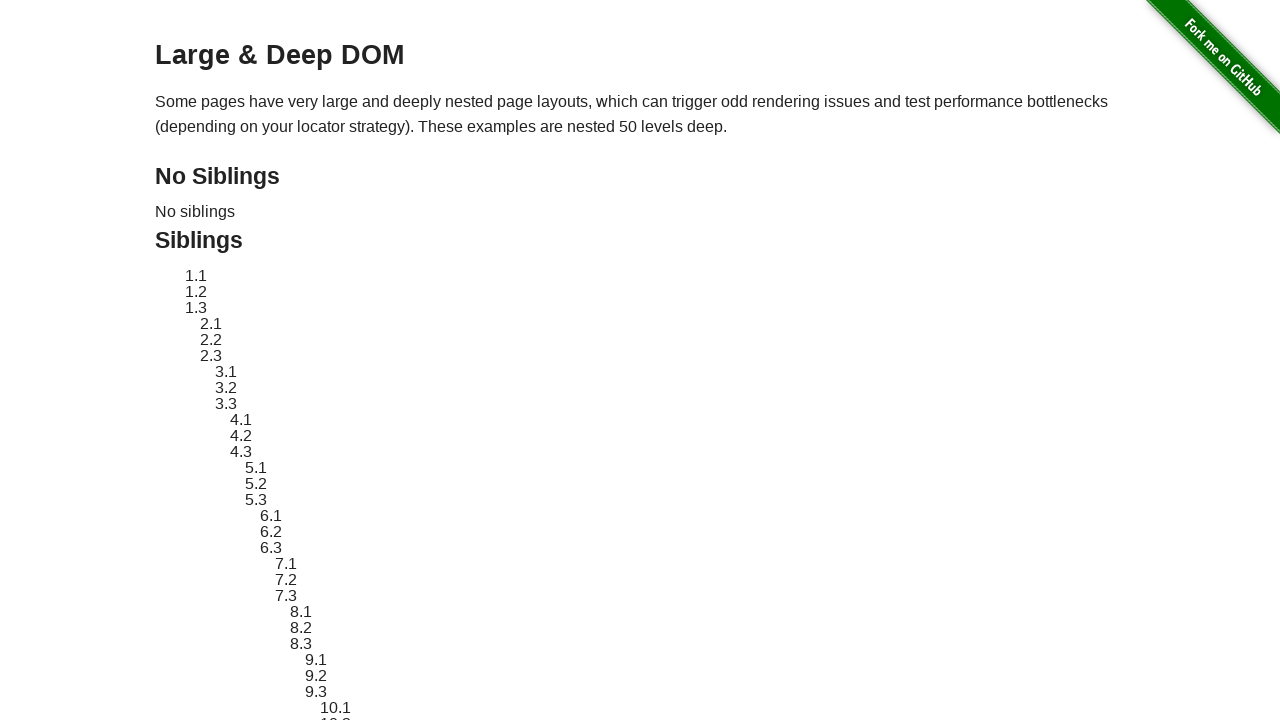